Navigates to the Selenium website and scrolls to the News section element

Starting URL: https://www.selenium.dev/

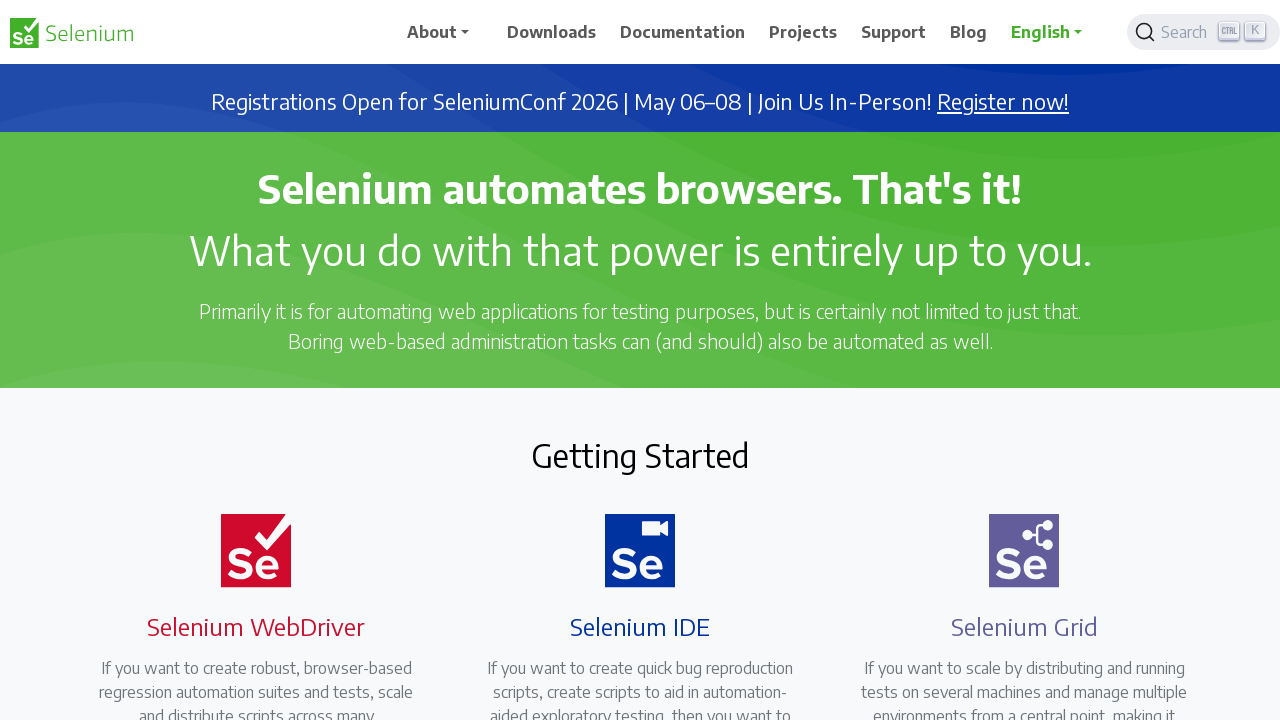

Located the News heading element
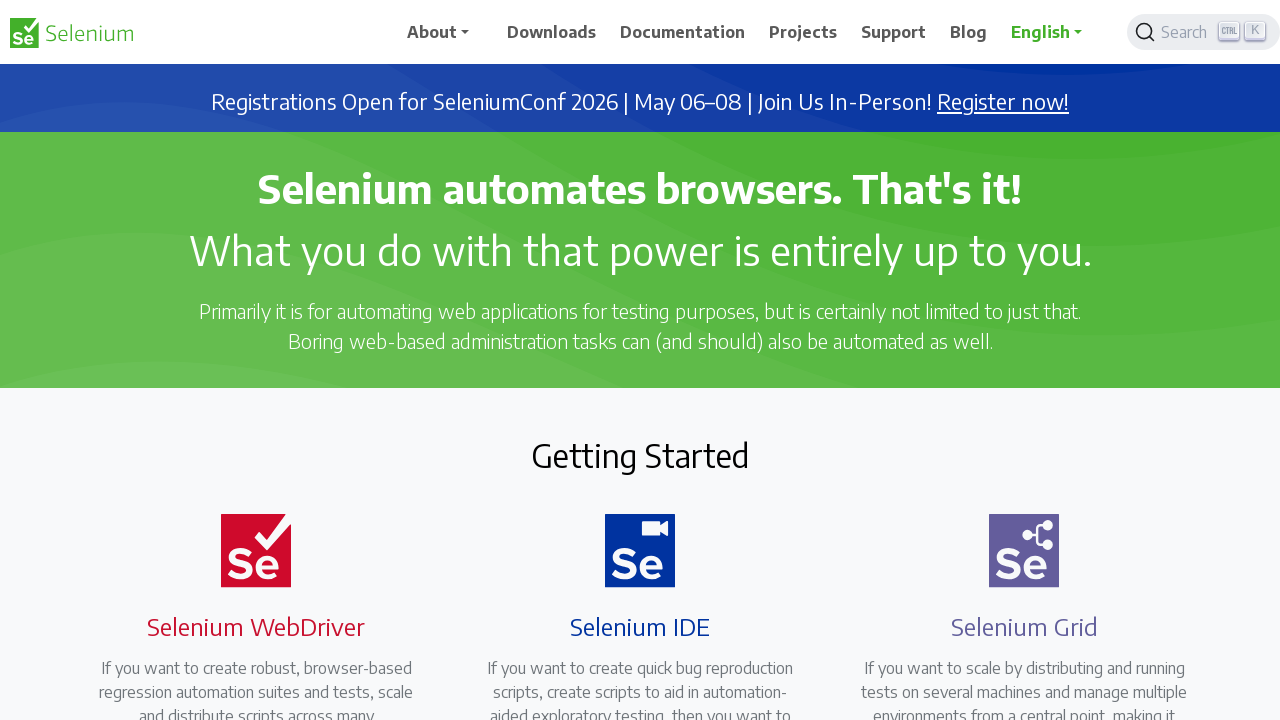

Scrolled to the News section element
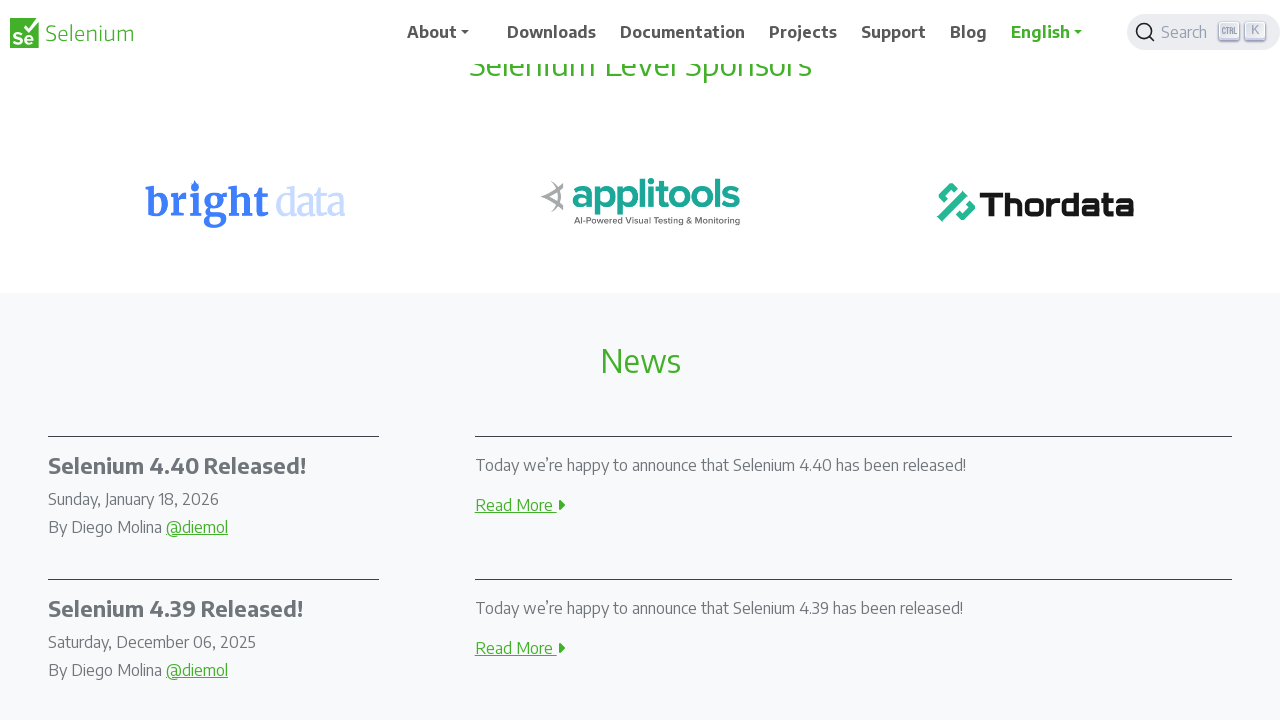

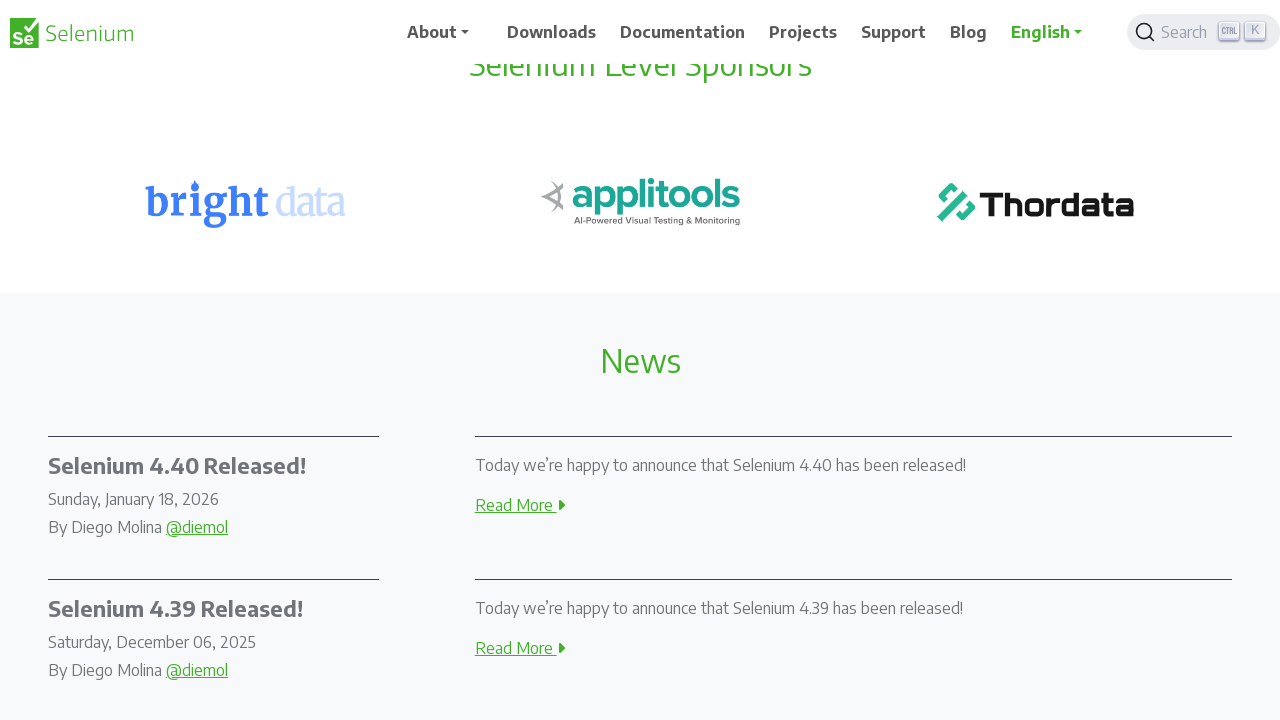